Tests clicking a JS alert and accepting it, then verifying the result text shows success message

Starting URL: https://the-internet.herokuapp.com/javascript_alerts

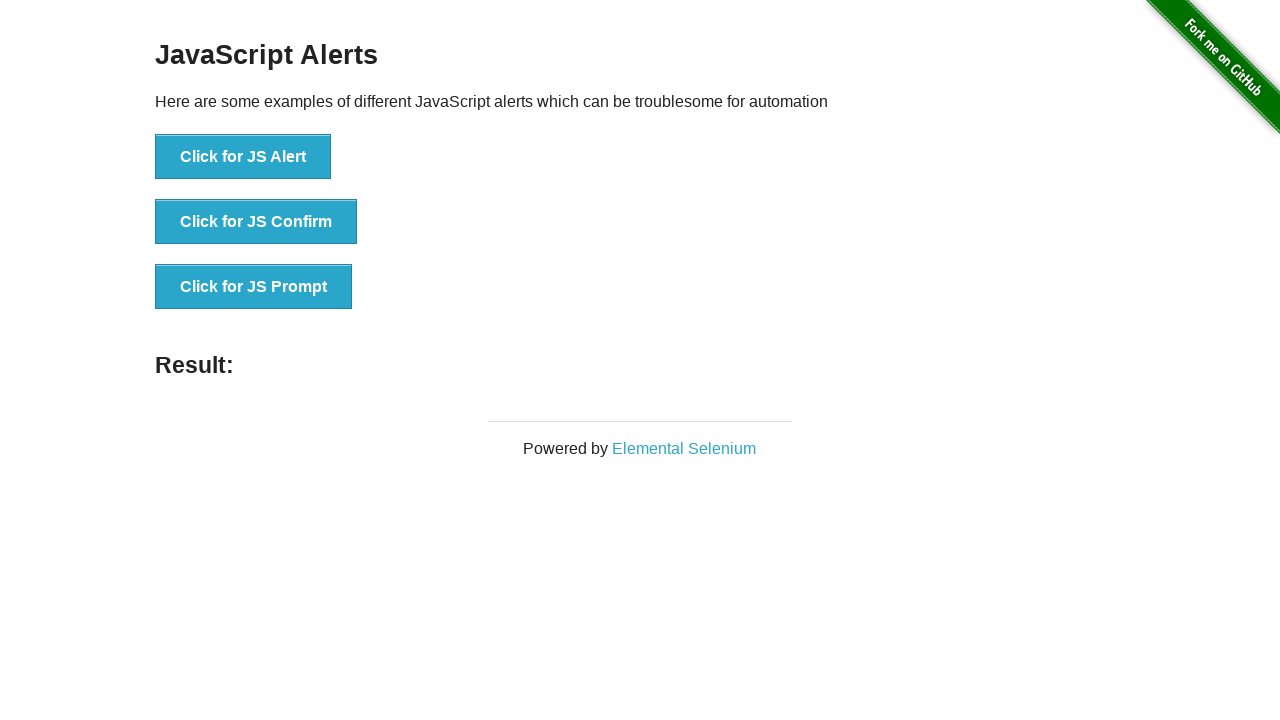

Set up dialog handler to accept JavaScript alerts
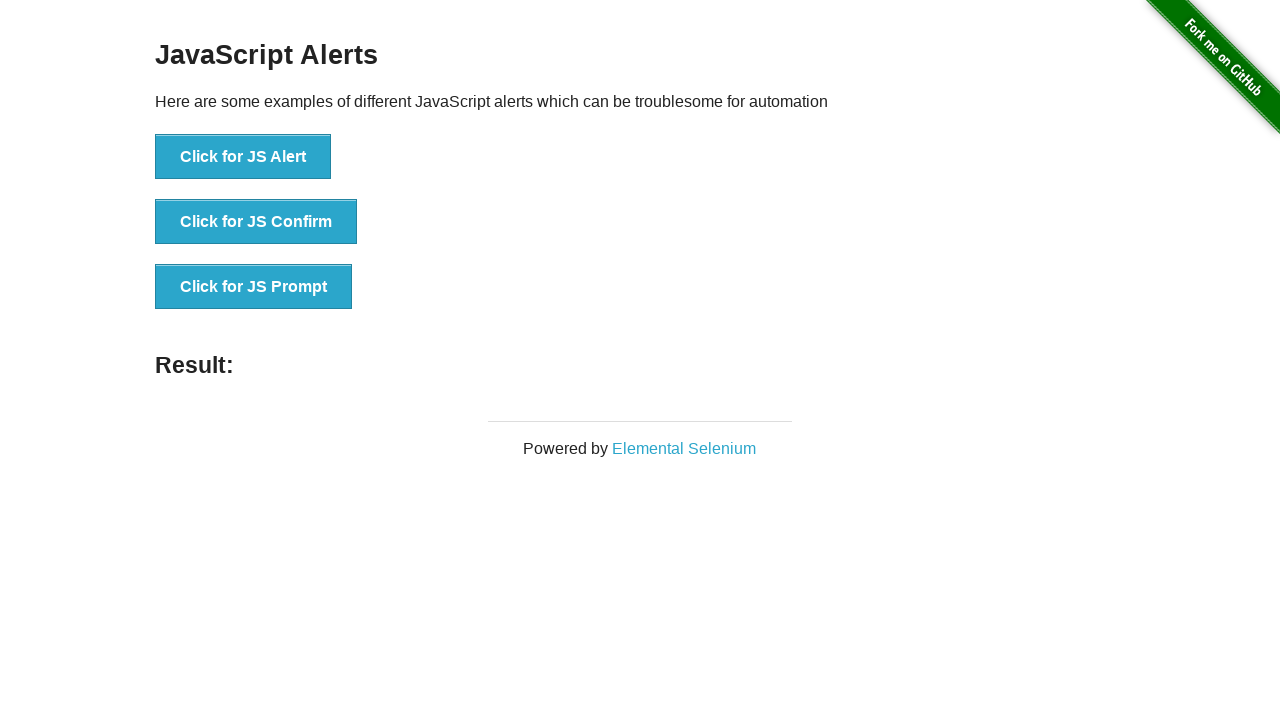

Clicked the JavaScript Alert button at (243, 157) on button[onclick='jsAlert()']
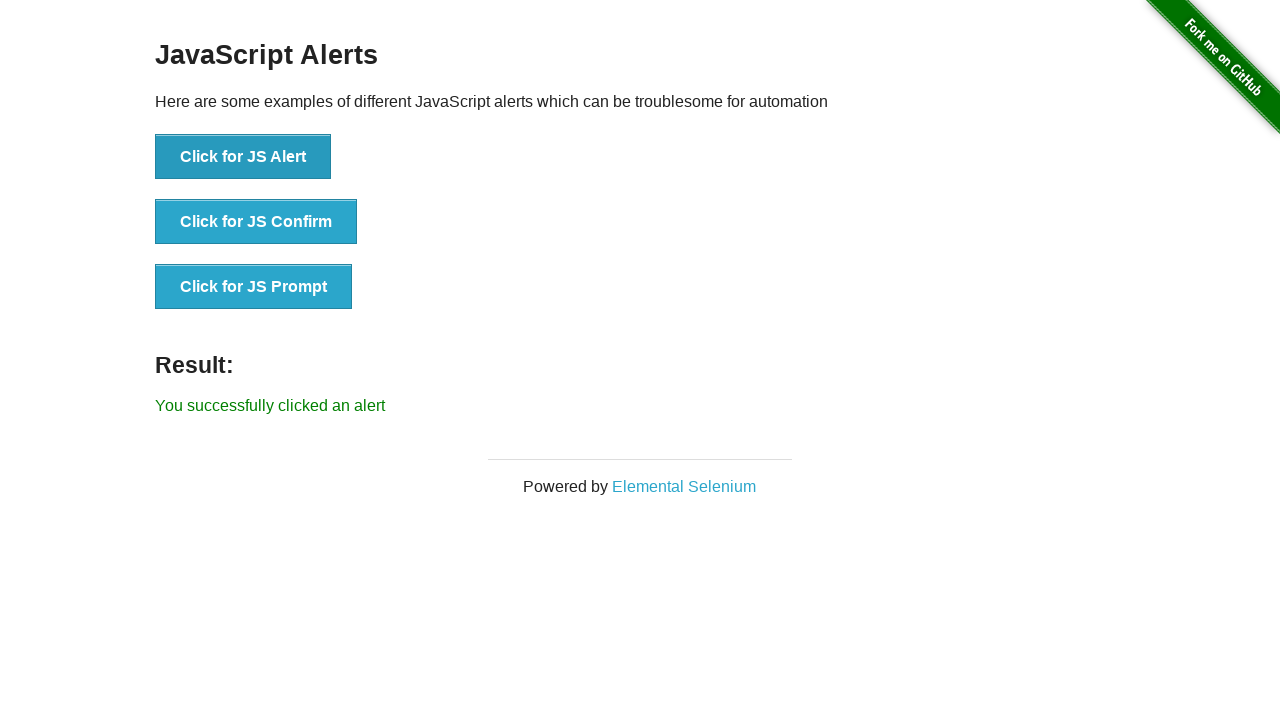

Result message element loaded
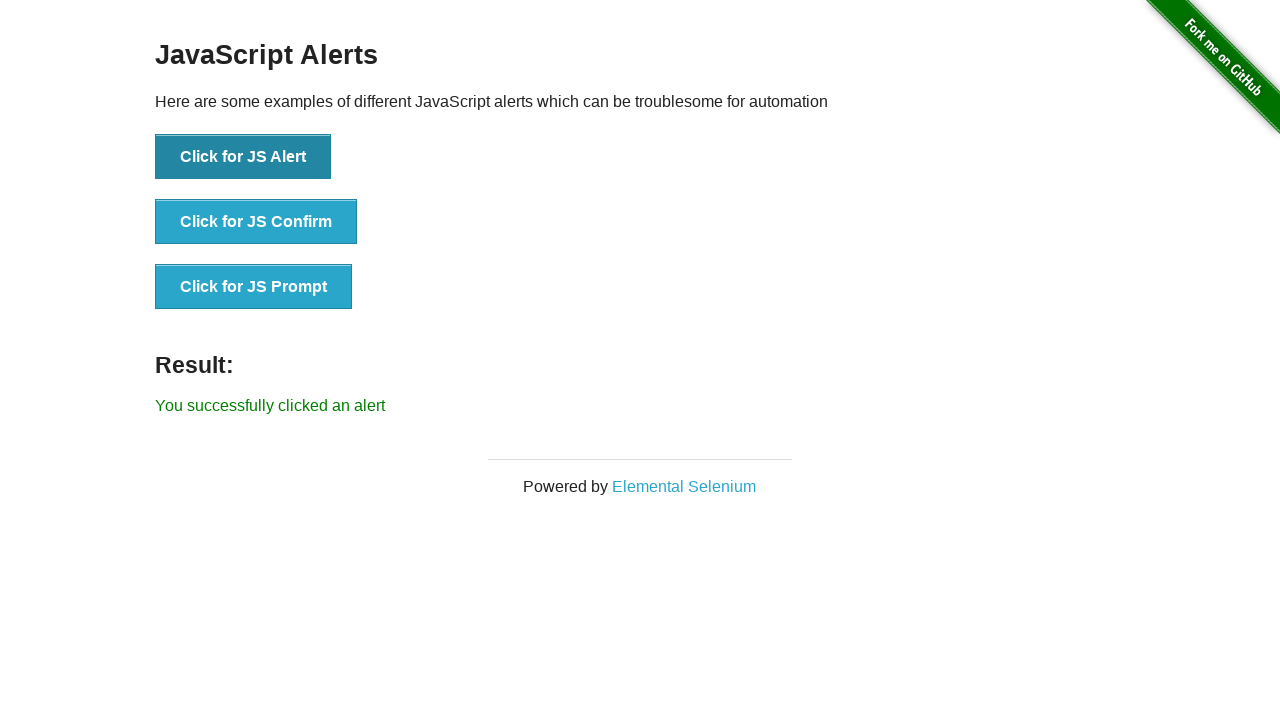

Verified success message displayed after alert acceptance
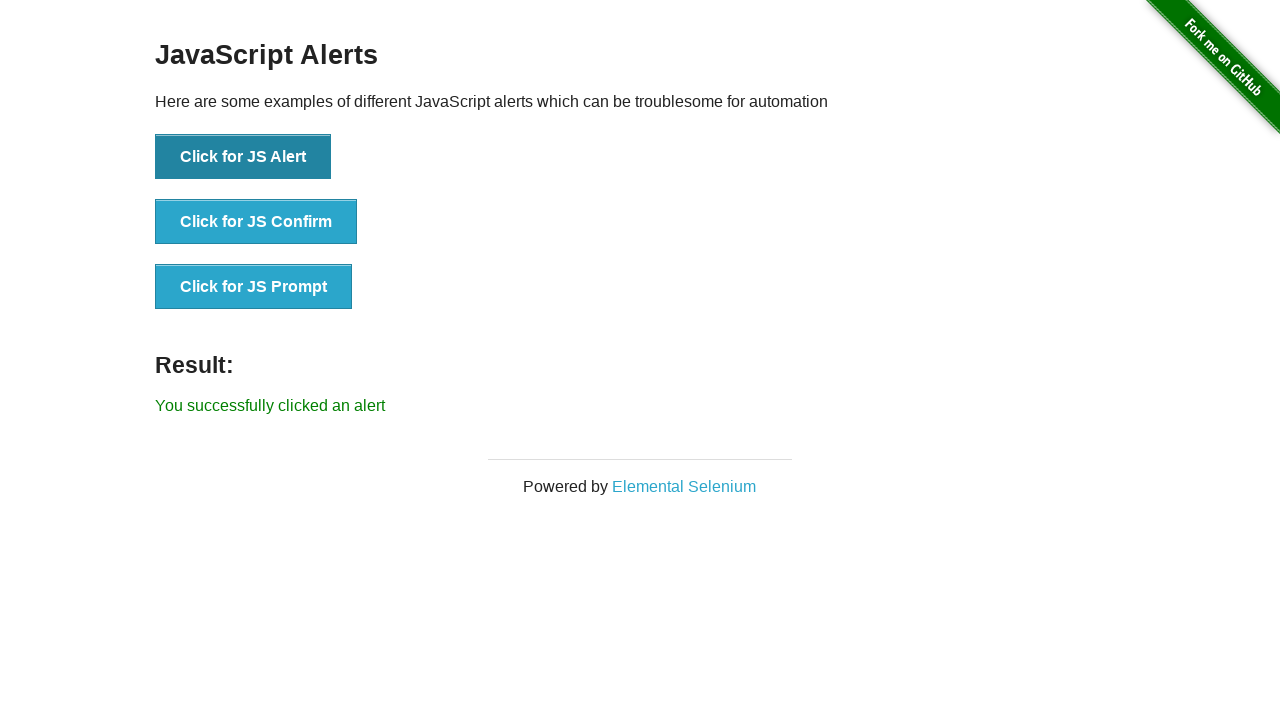

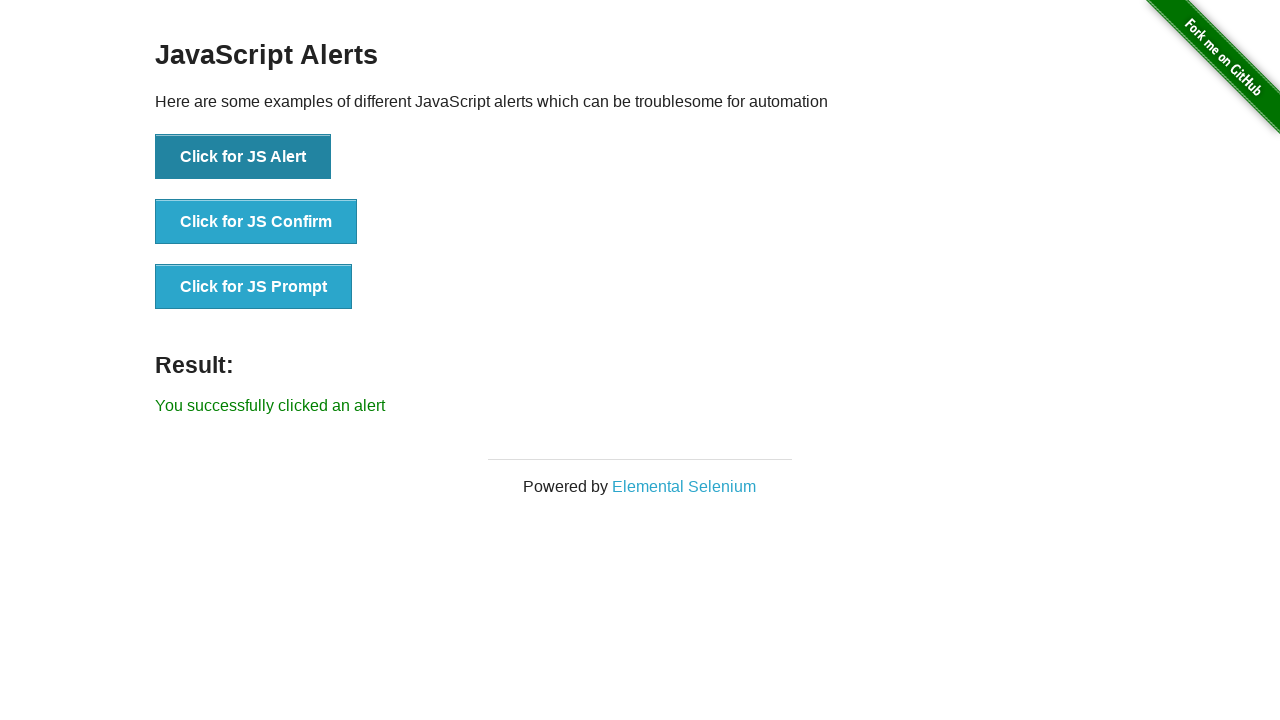